Tests various UI controls on a practice page including dropdown selection, radio button clicks, and checkbox interactions without actually logging in

Starting URL: http://rahulshettyacademy.com/loginpagePractise/

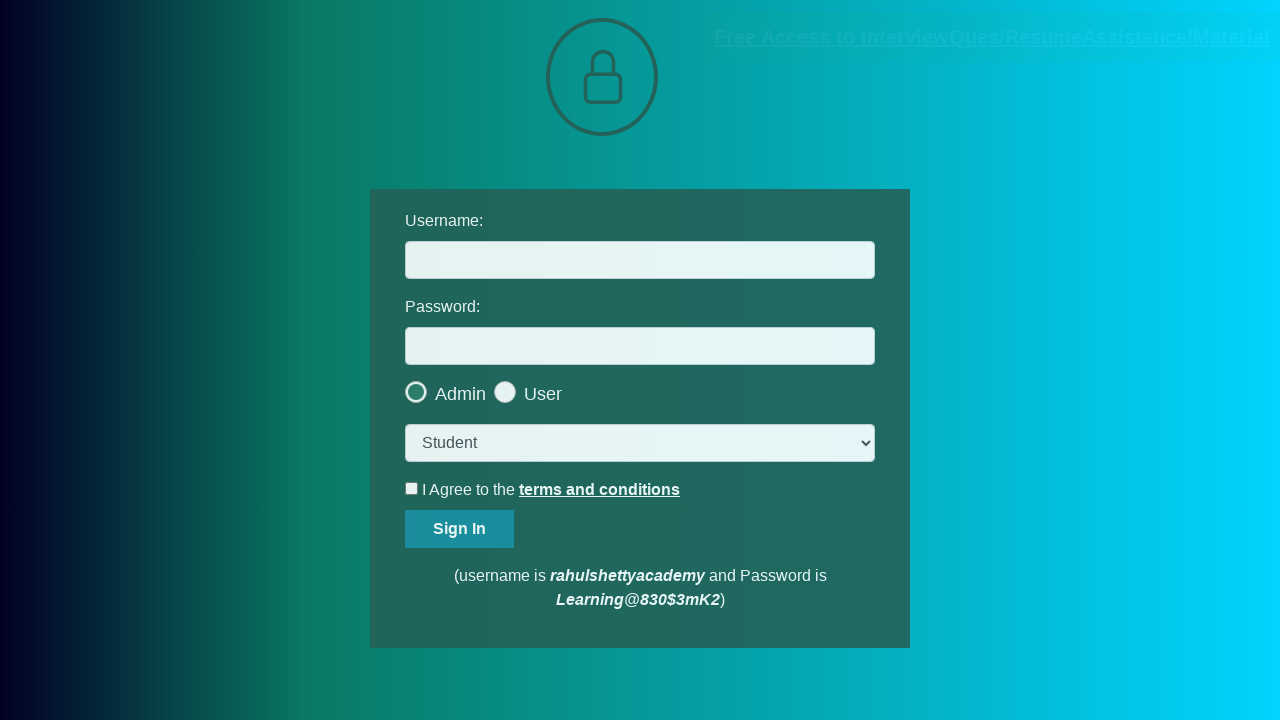

Selected 'consult' option from dropdown on select.form-control
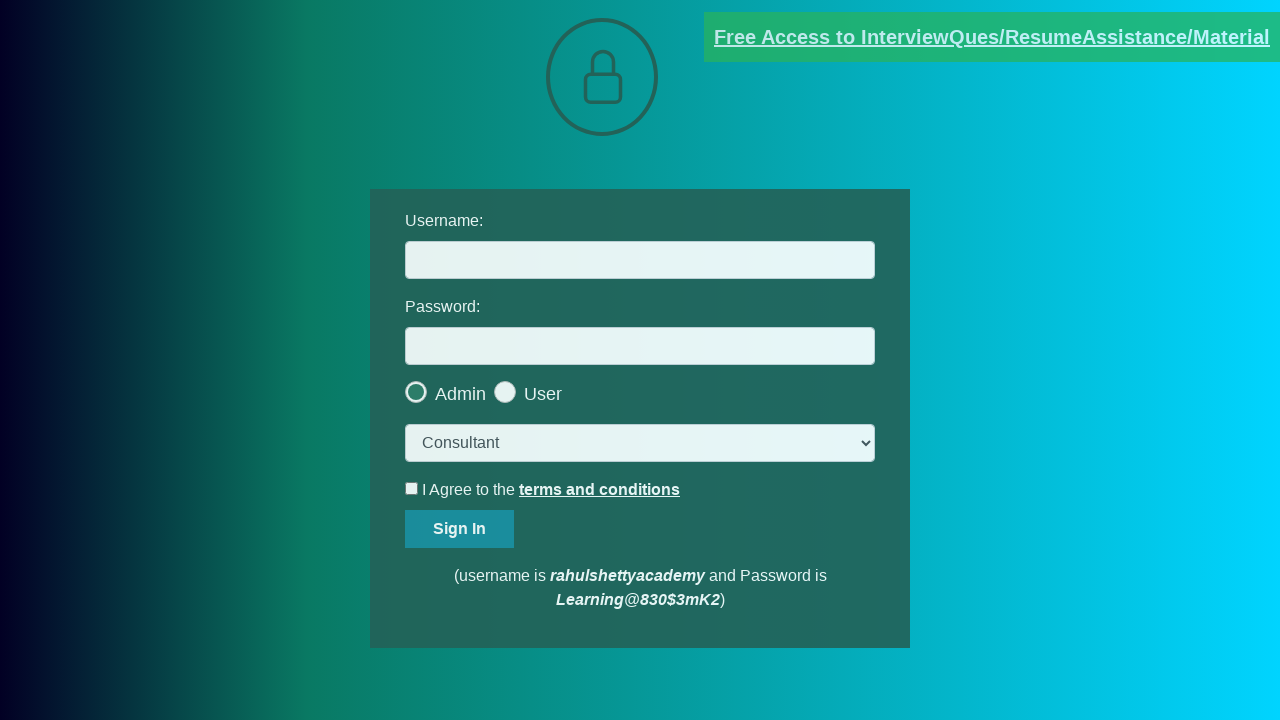

Clicked the last radio button option at (543, 394) on .radiotextsty >> nth=-1
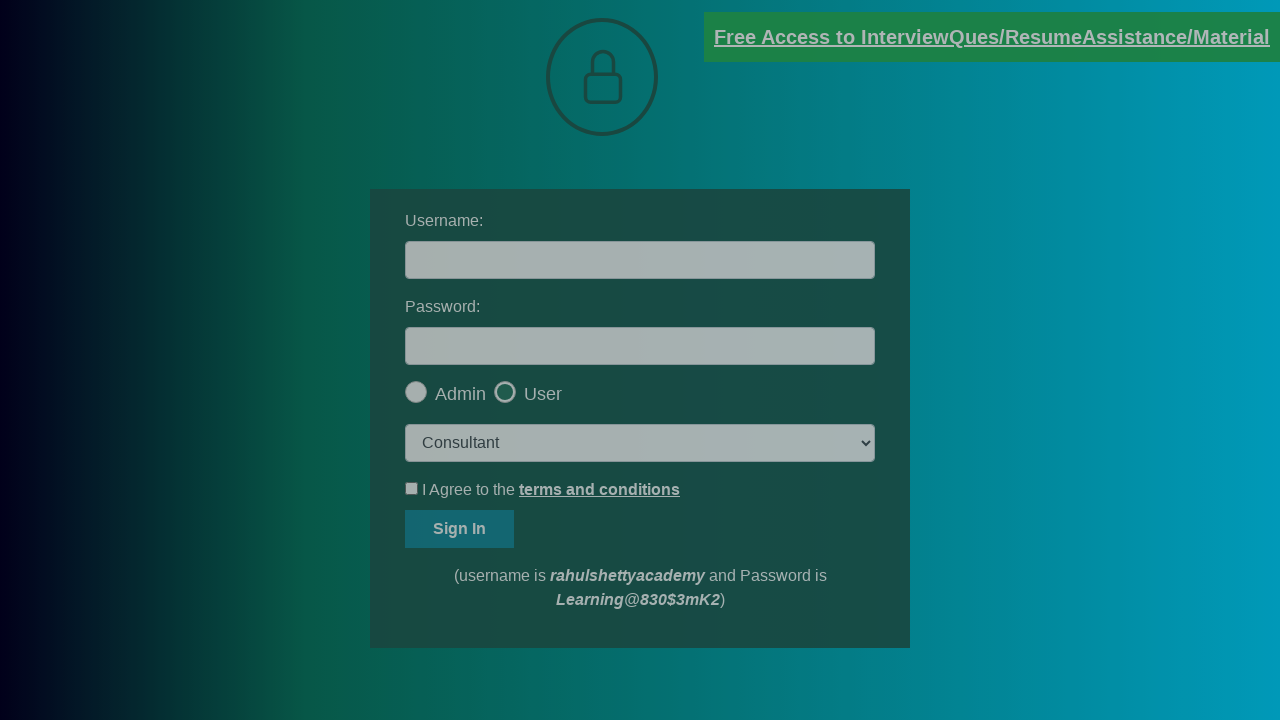

Clicked okay button in modal at (698, 144) on #okayBtn
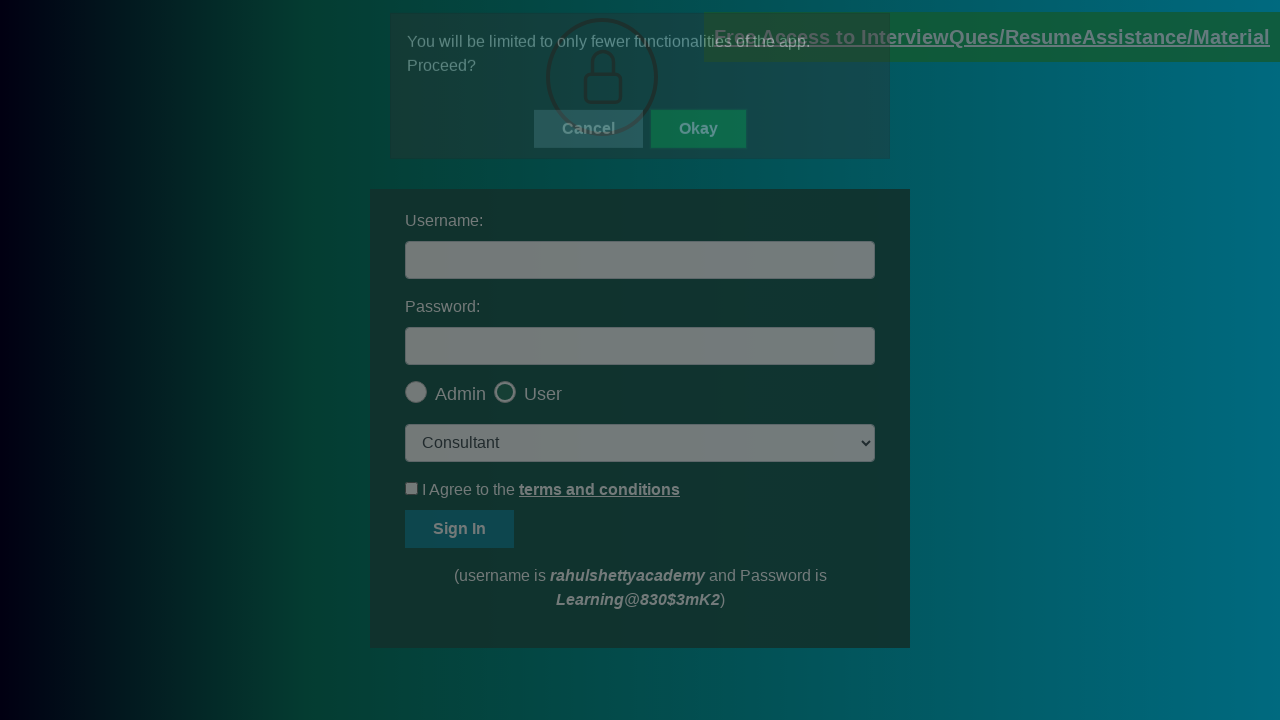

Clicked terms checkbox to check it at (412, 488) on #terms
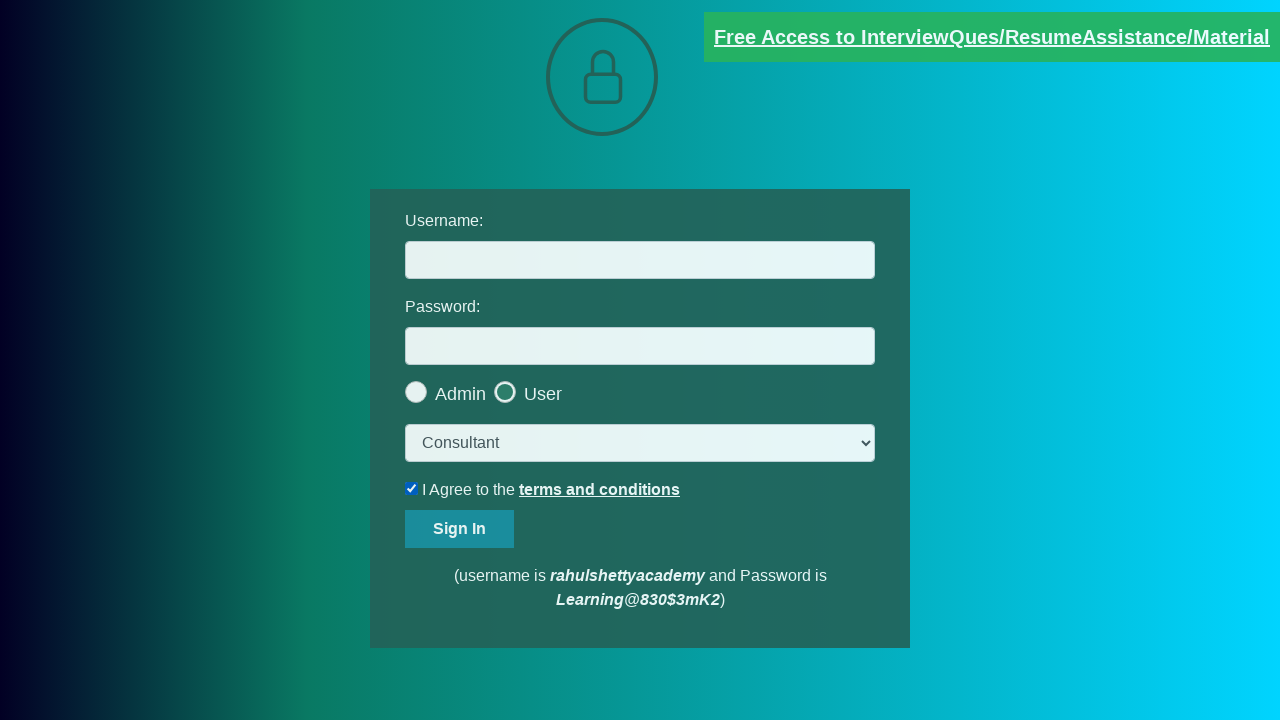

Verified terms checkbox is checked
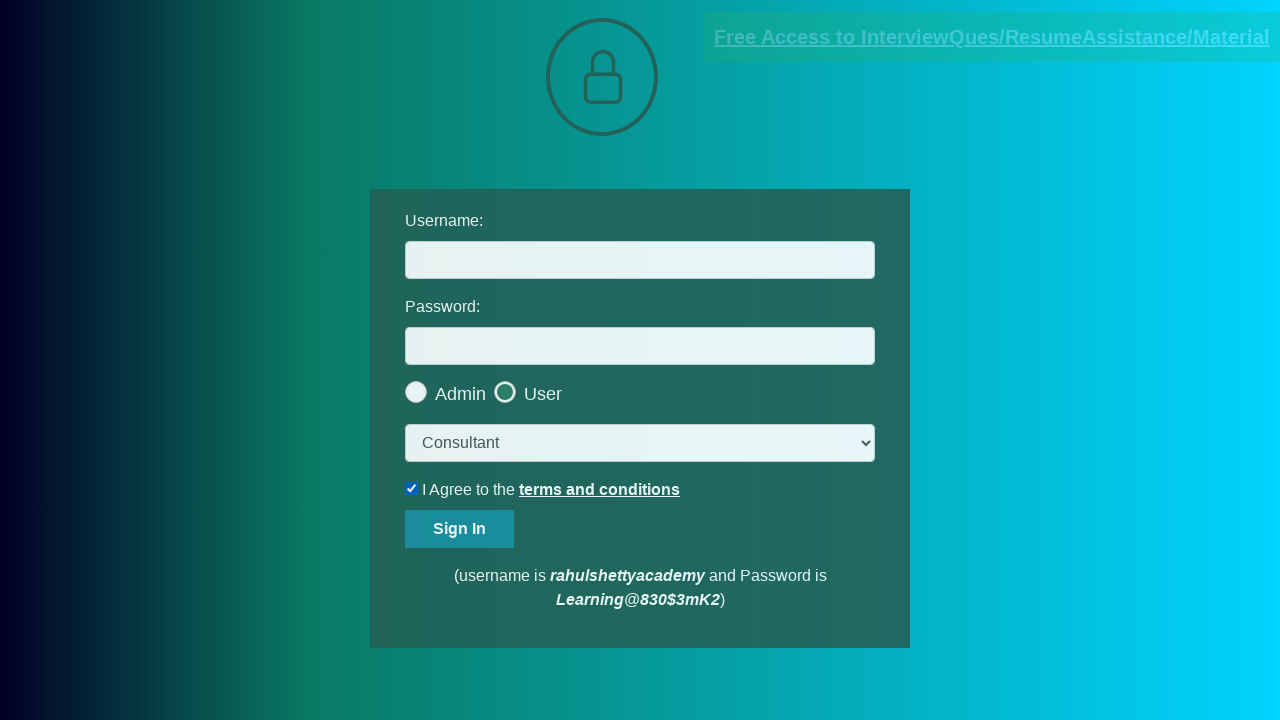

Unchecked the terms checkbox at (412, 488) on #terms
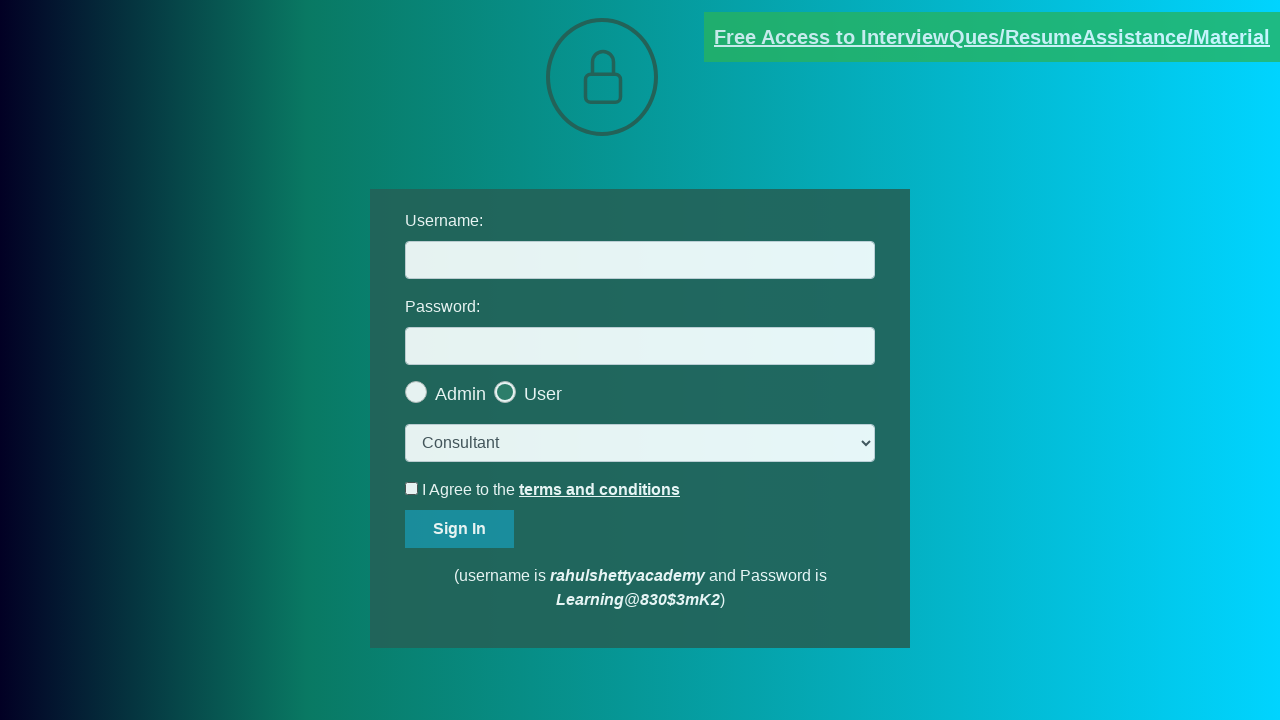

Verified terms checkbox is unchecked
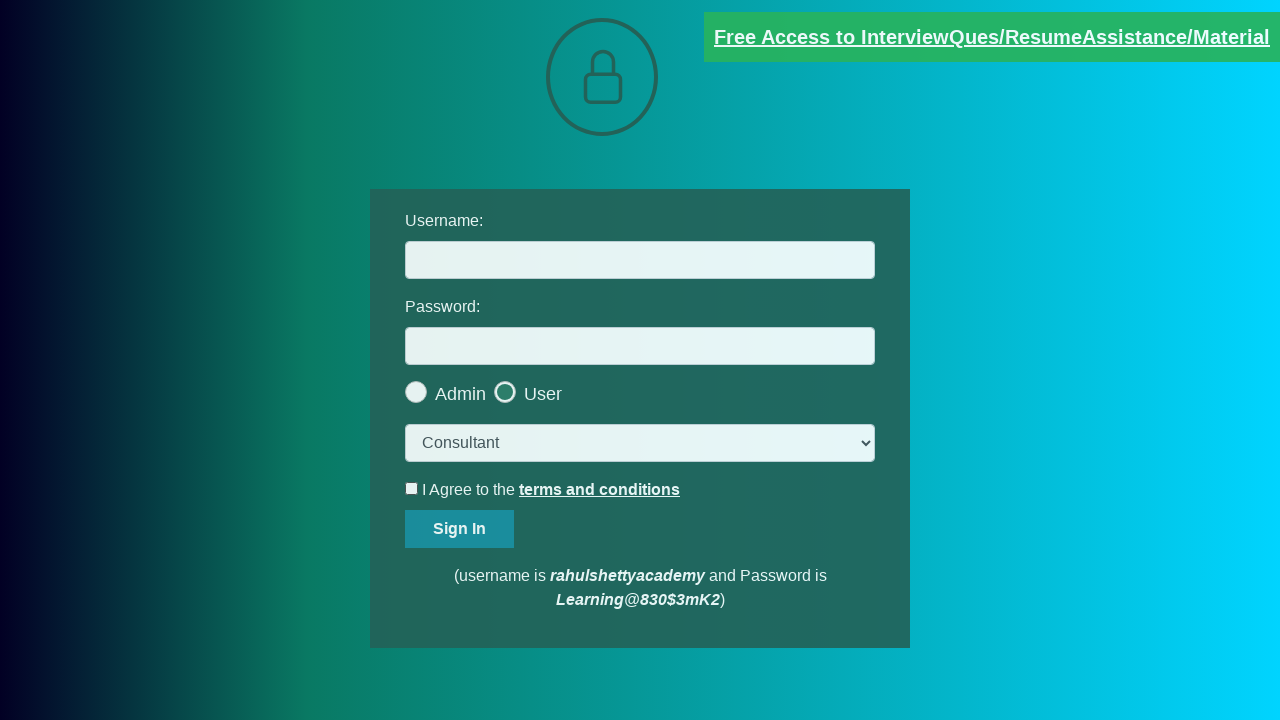

Verified document link has blinking text class attribute
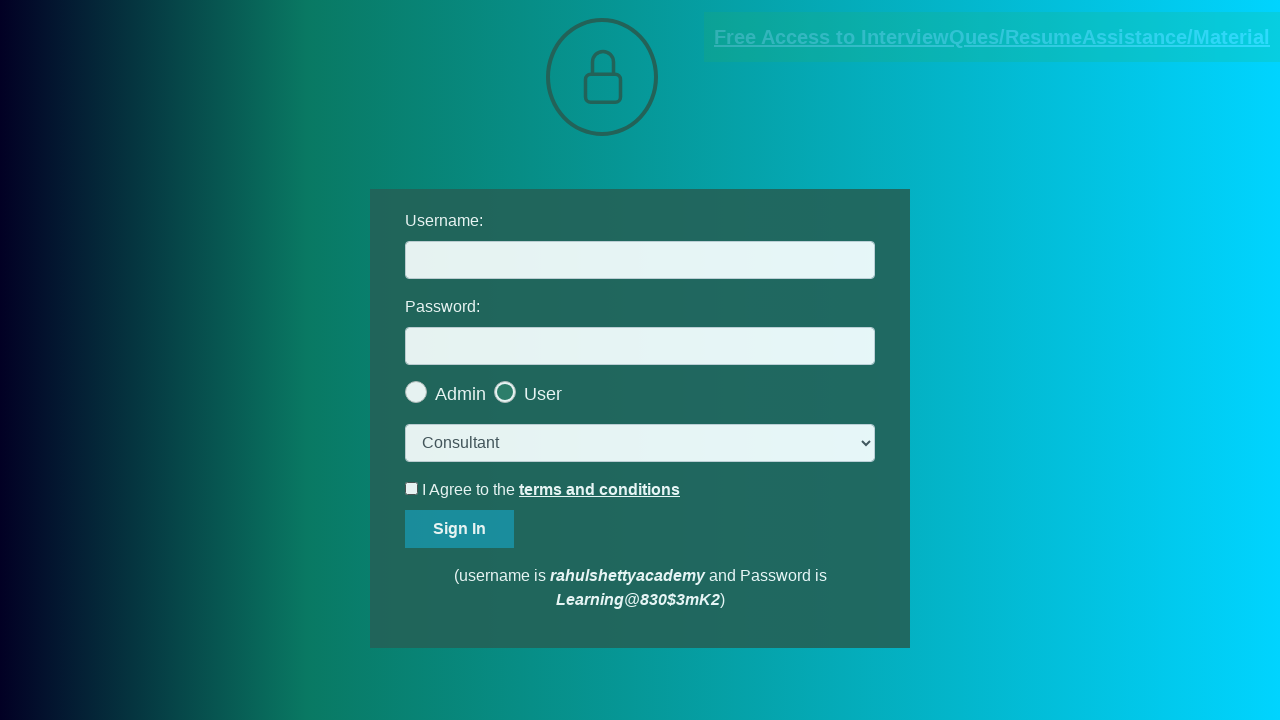

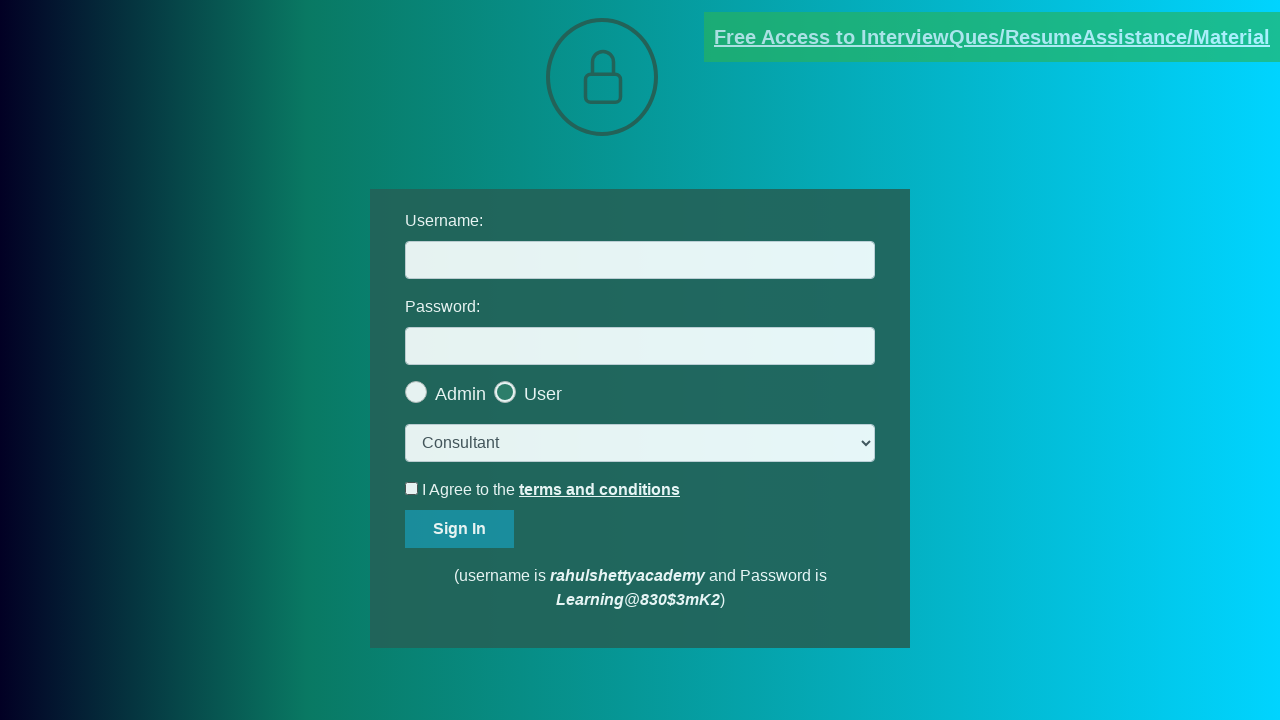